Tests a math quiz page by reading two numbers, calculating their sum, selecting the answer from a dropdown, and submitting the form

Starting URL: http://suninjuly.github.io/selects1.html

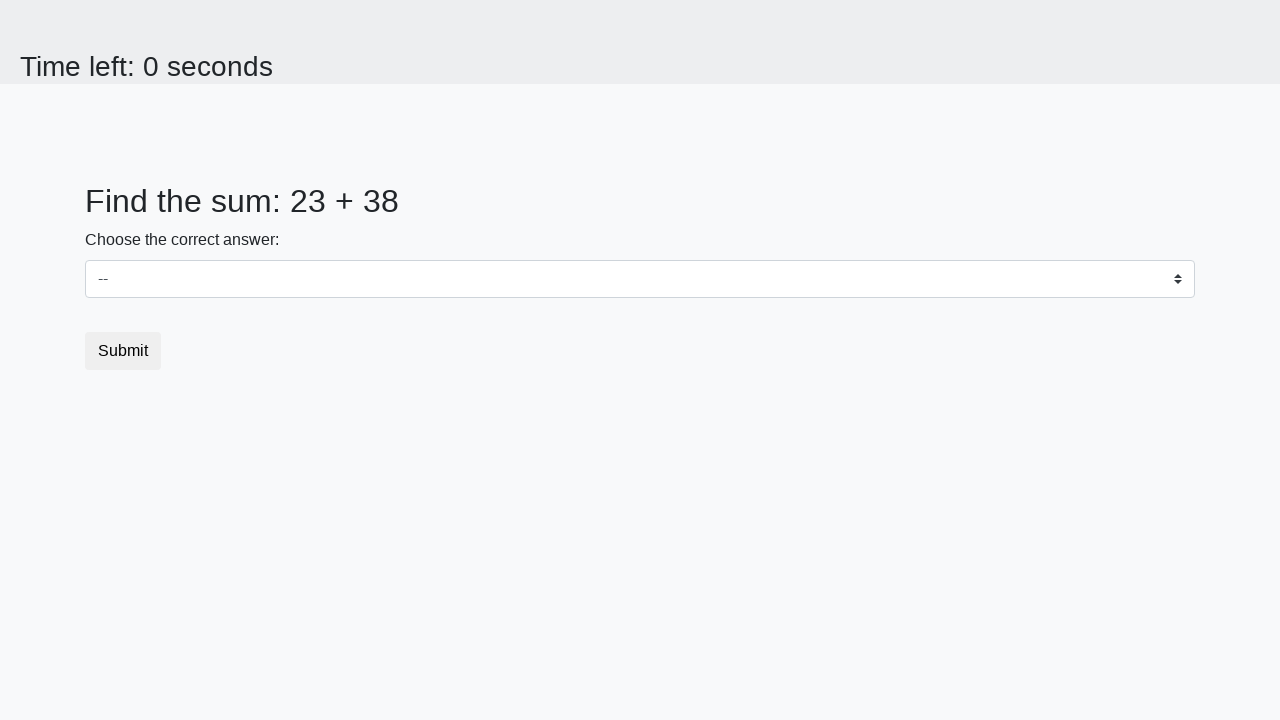

Retrieved first number from #num1 element
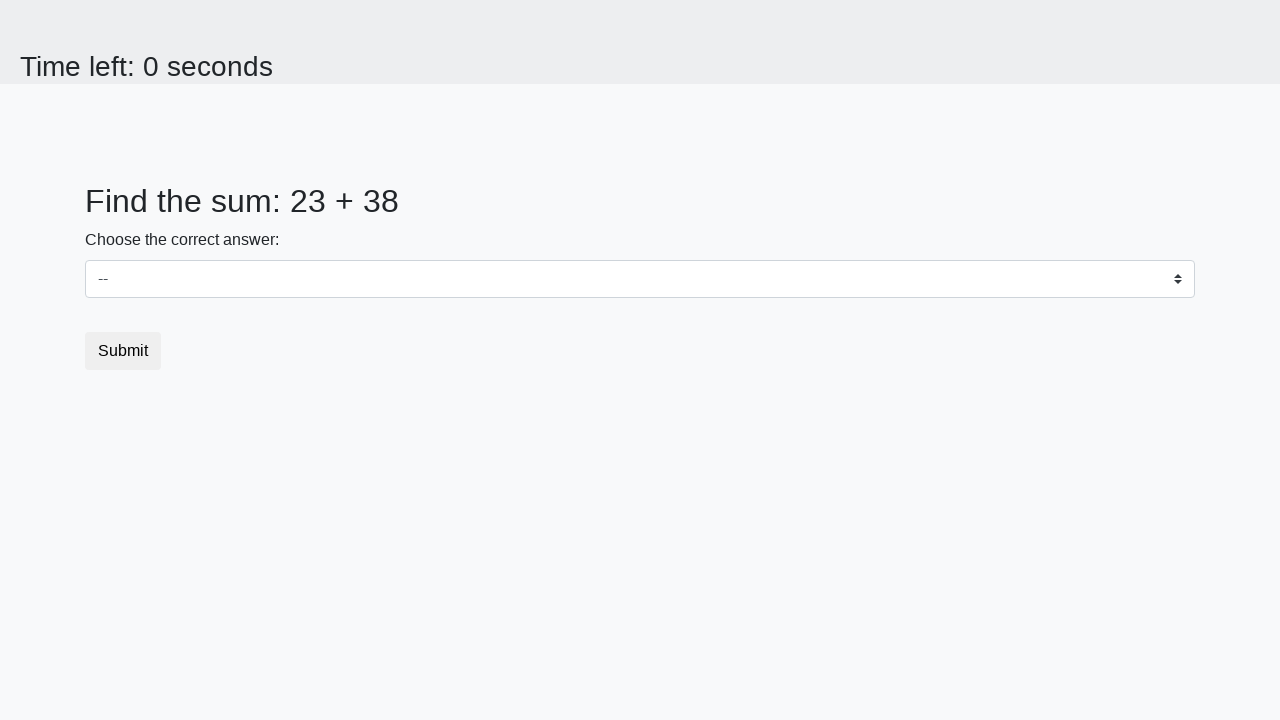

Retrieved second number from #num2 element
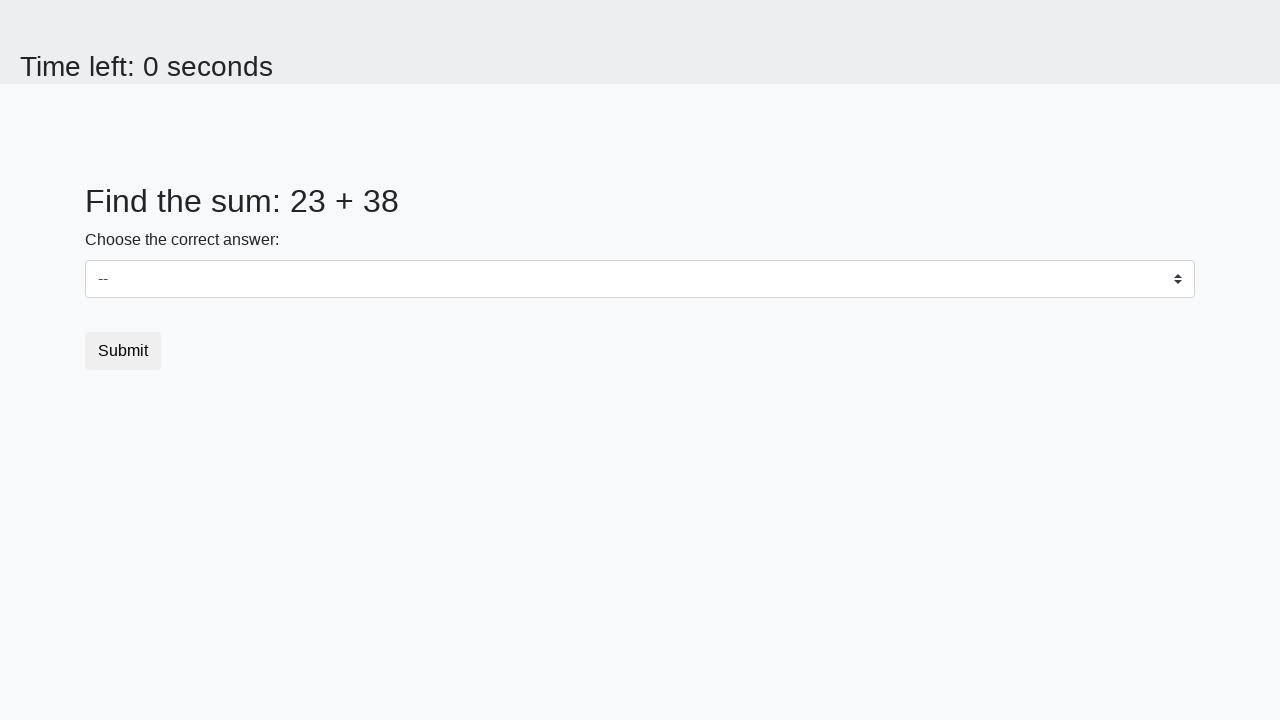

Calculated sum: 23 + 38 = 61
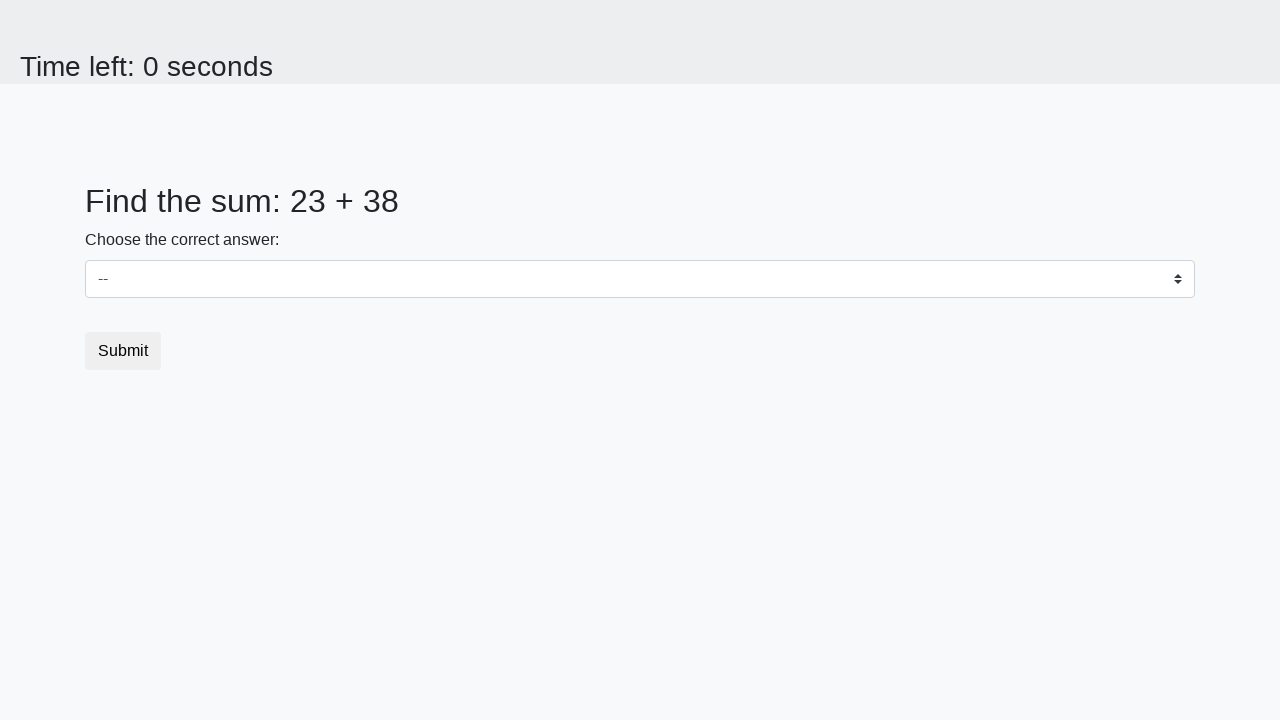

Selected answer '61' from dropdown menu on #dropdown
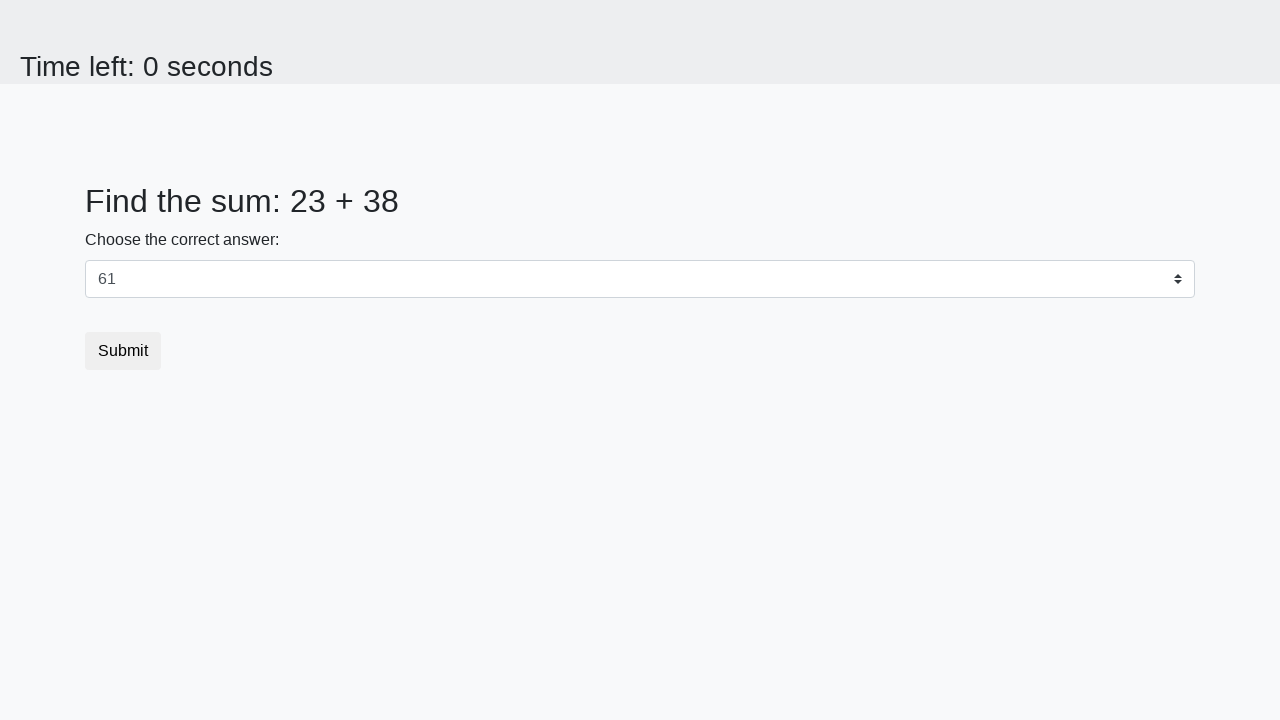

Clicked submit button to submit the quiz at (123, 351) on button.btn
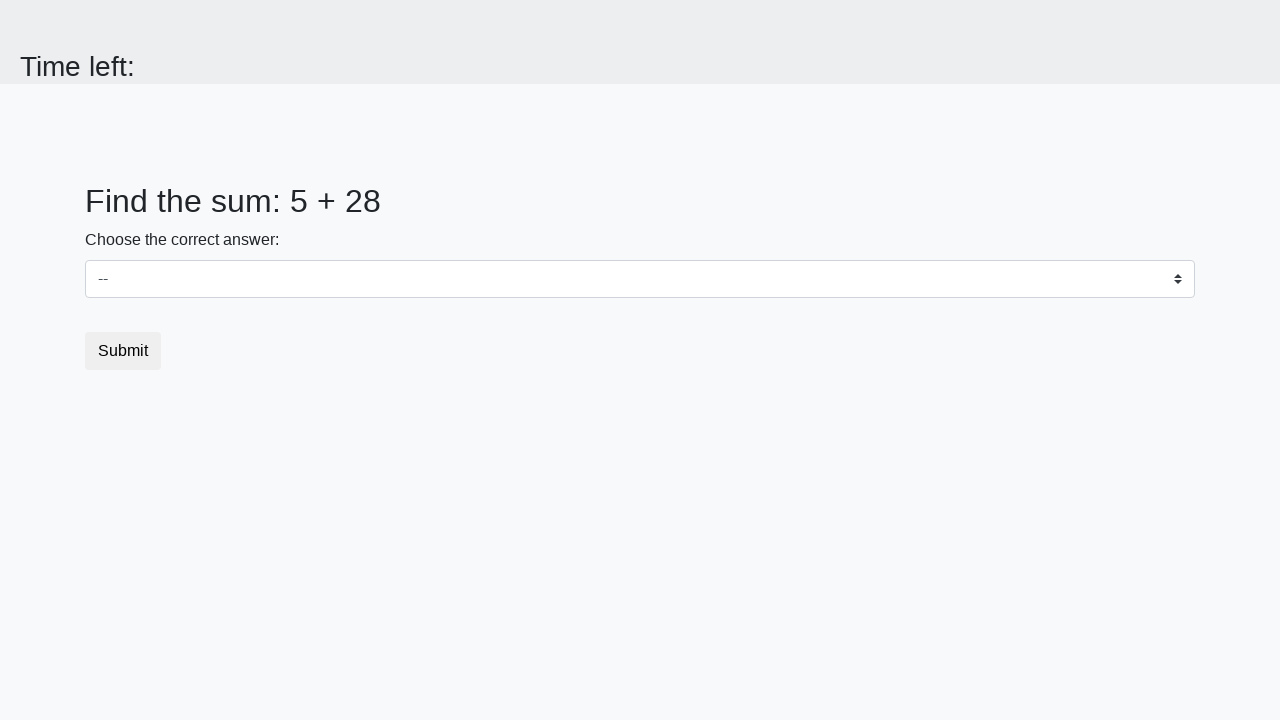

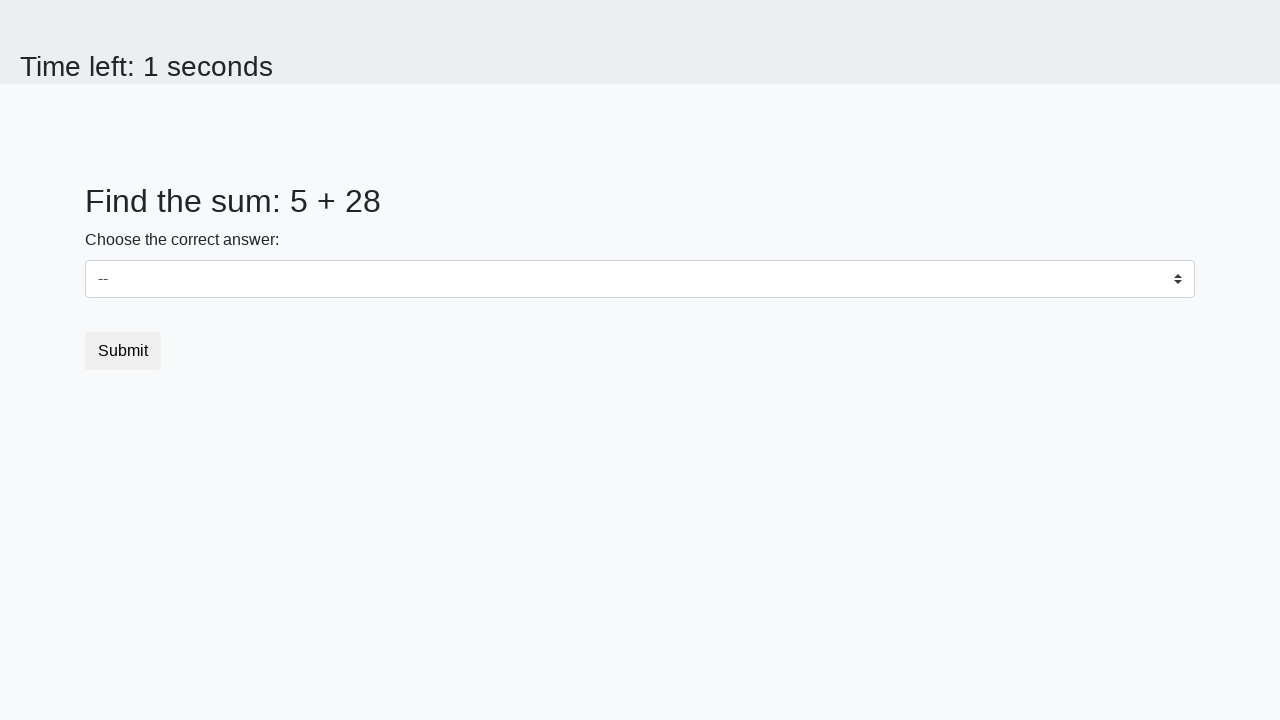